Tests dynamic content loading by clicking a button and waiting for specific text to appear in an element

Starting URL: https://training-support.net/webelements/dynamic-content

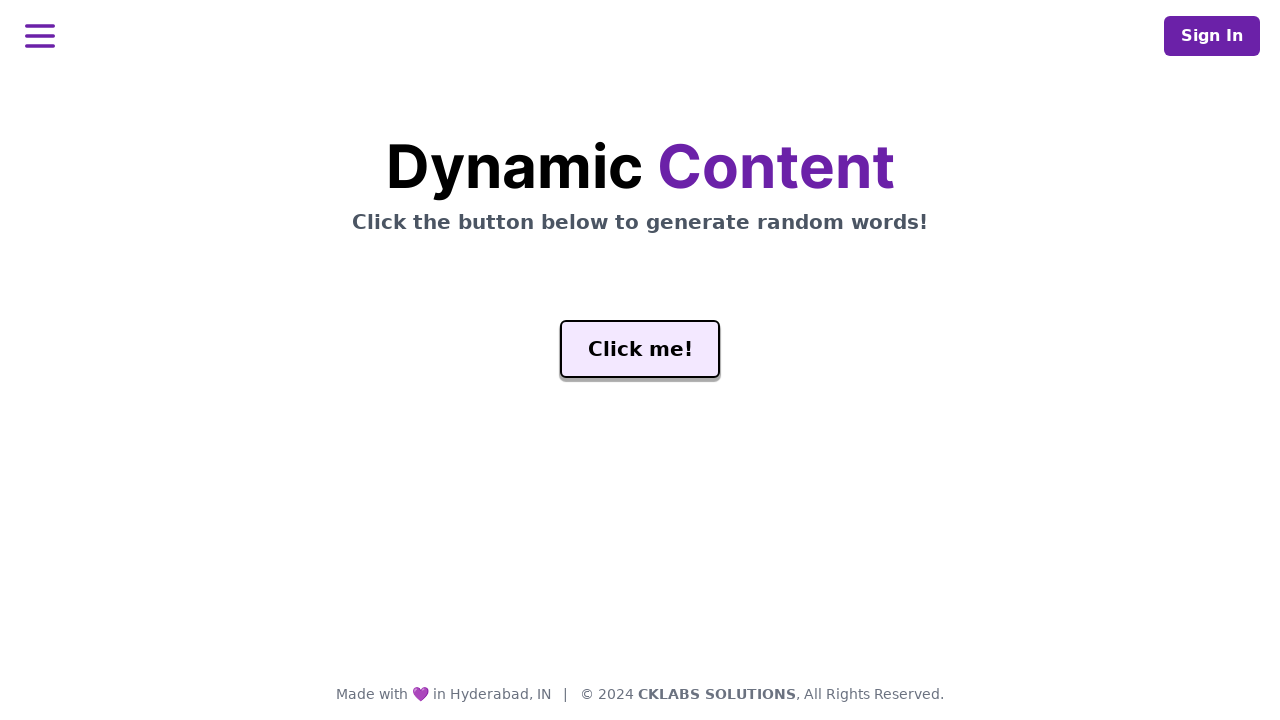

Clicked the generate button to trigger dynamic content loading at (640, 349) on #genButton
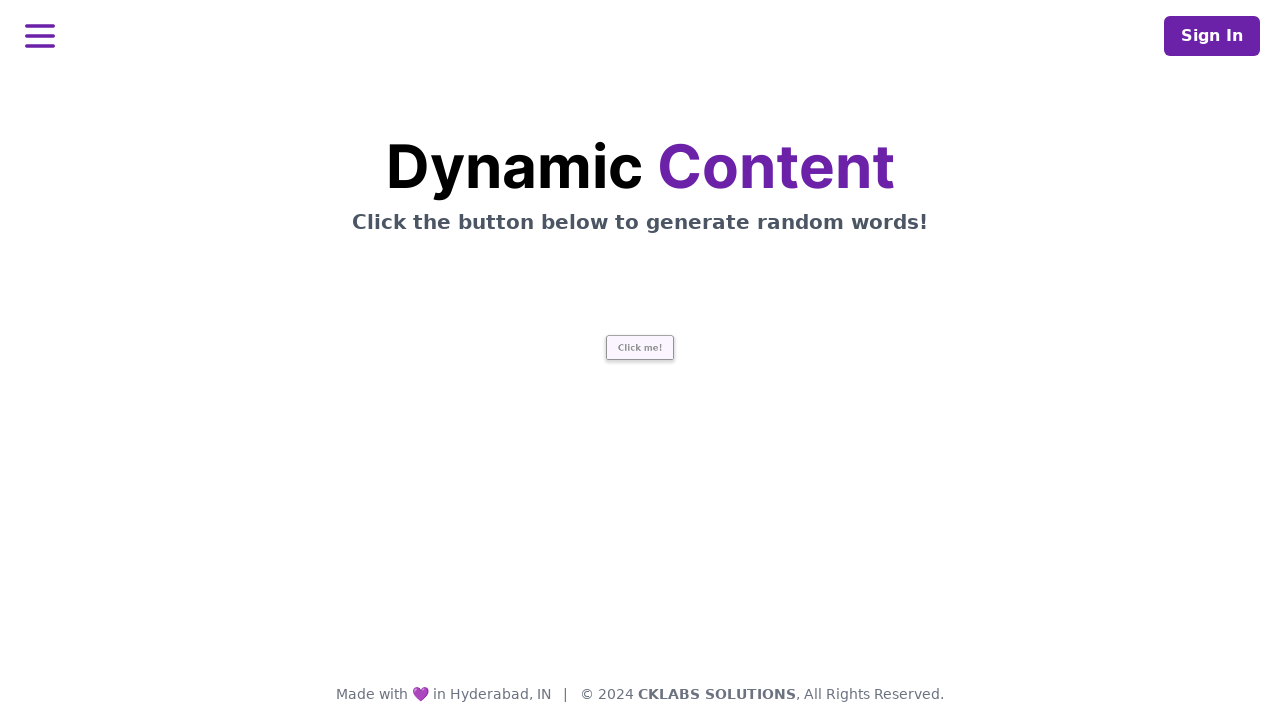

Waited for the word 'release' to appear in the dynamic content element
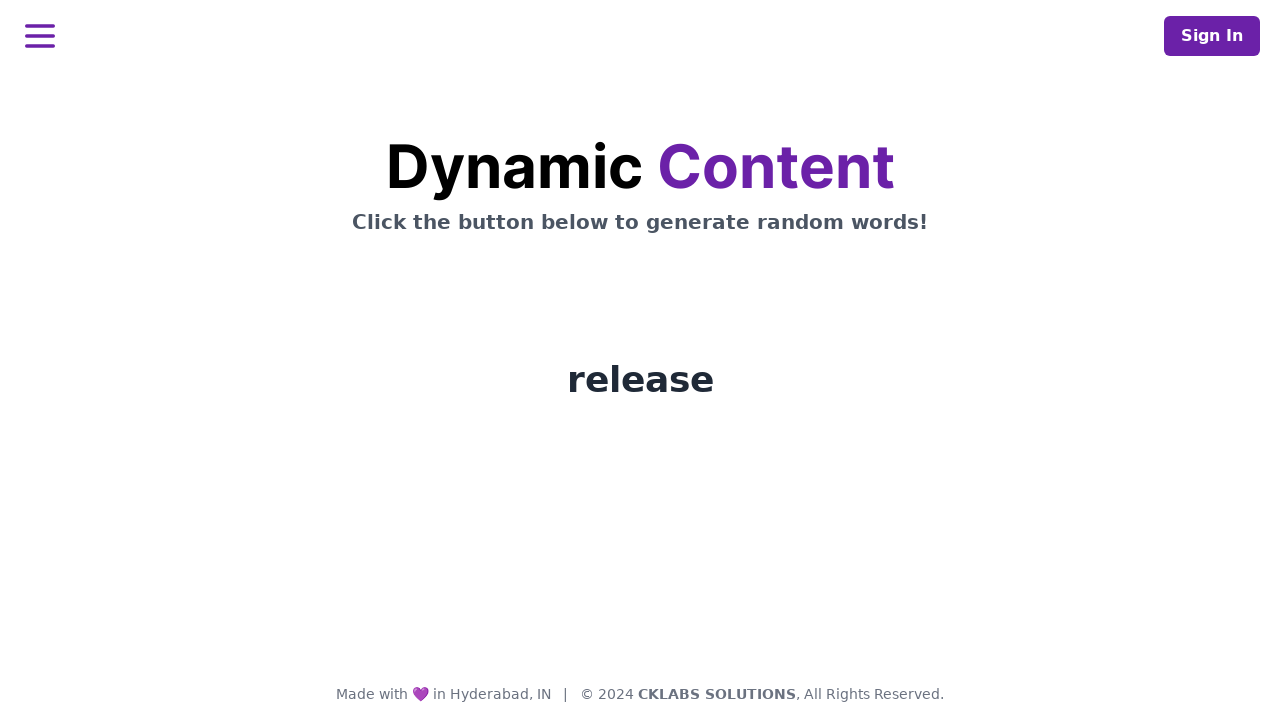

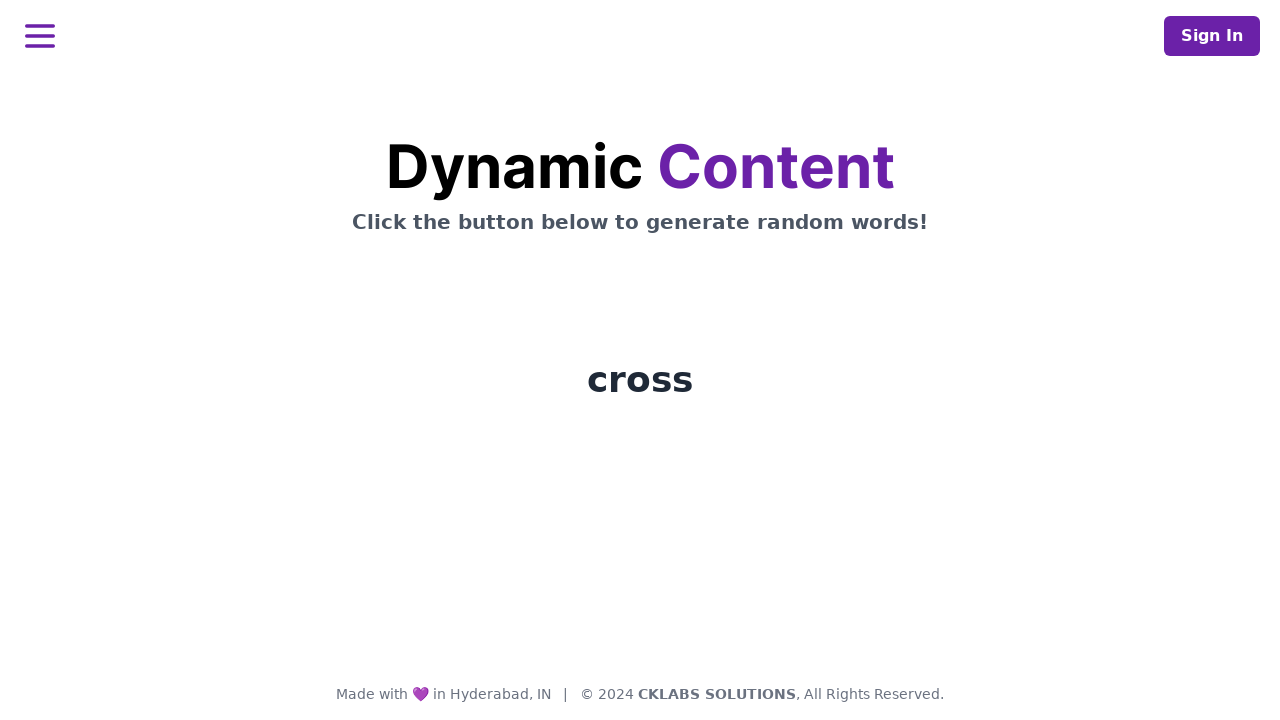